Navigates to a frames test page and retrieves information about all frames on the page

Starting URL: https://letcode.in/frame

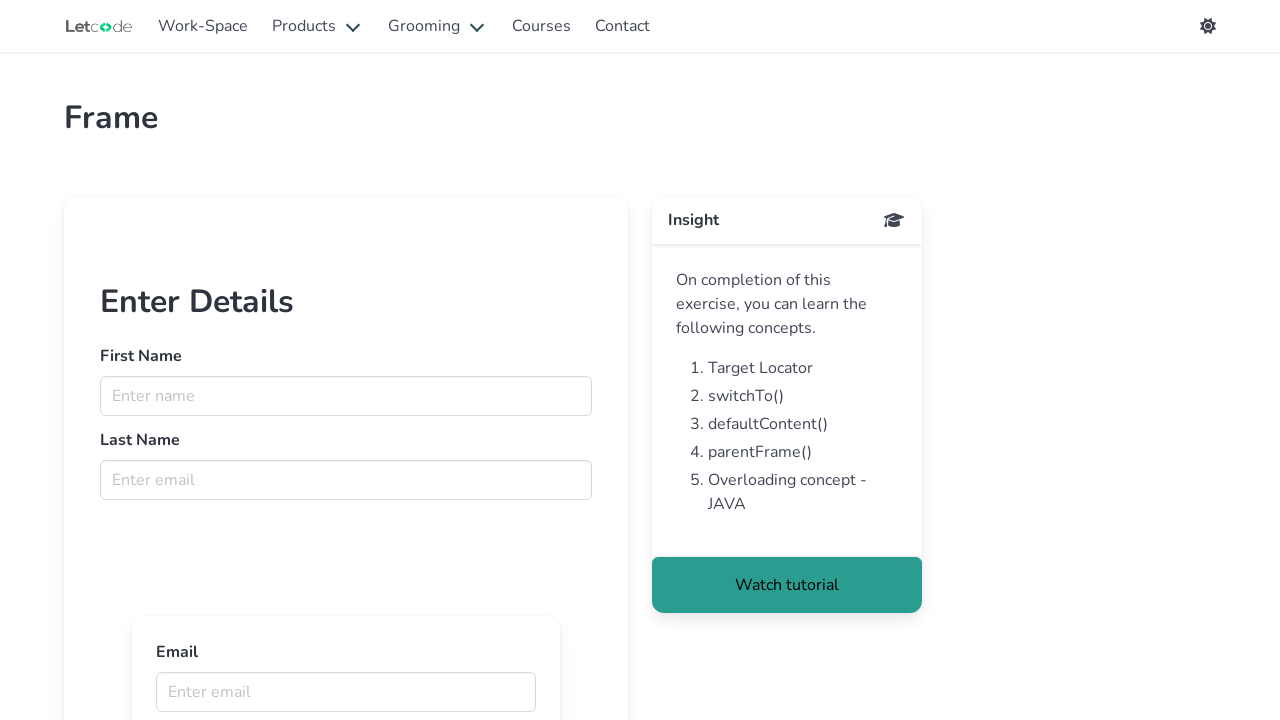

Navigated to frames test page at https://letcode.in/frame
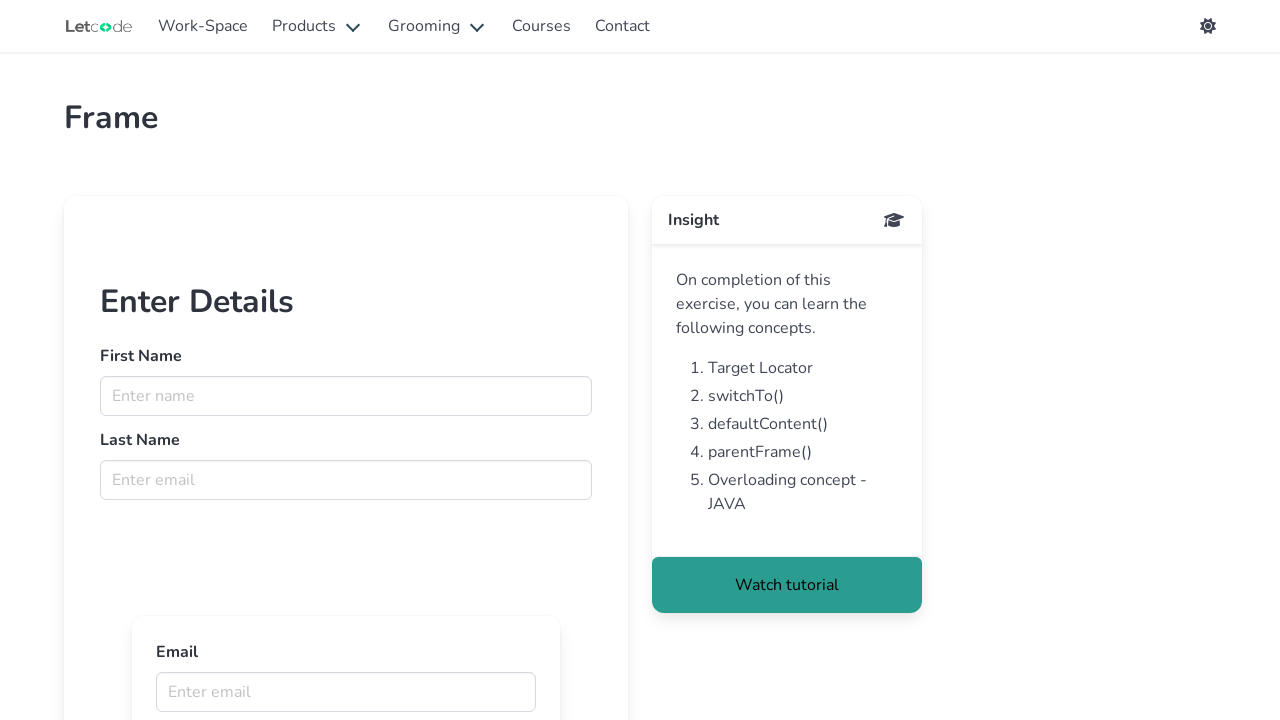

Retrieved all frames from page - found 11 frames total
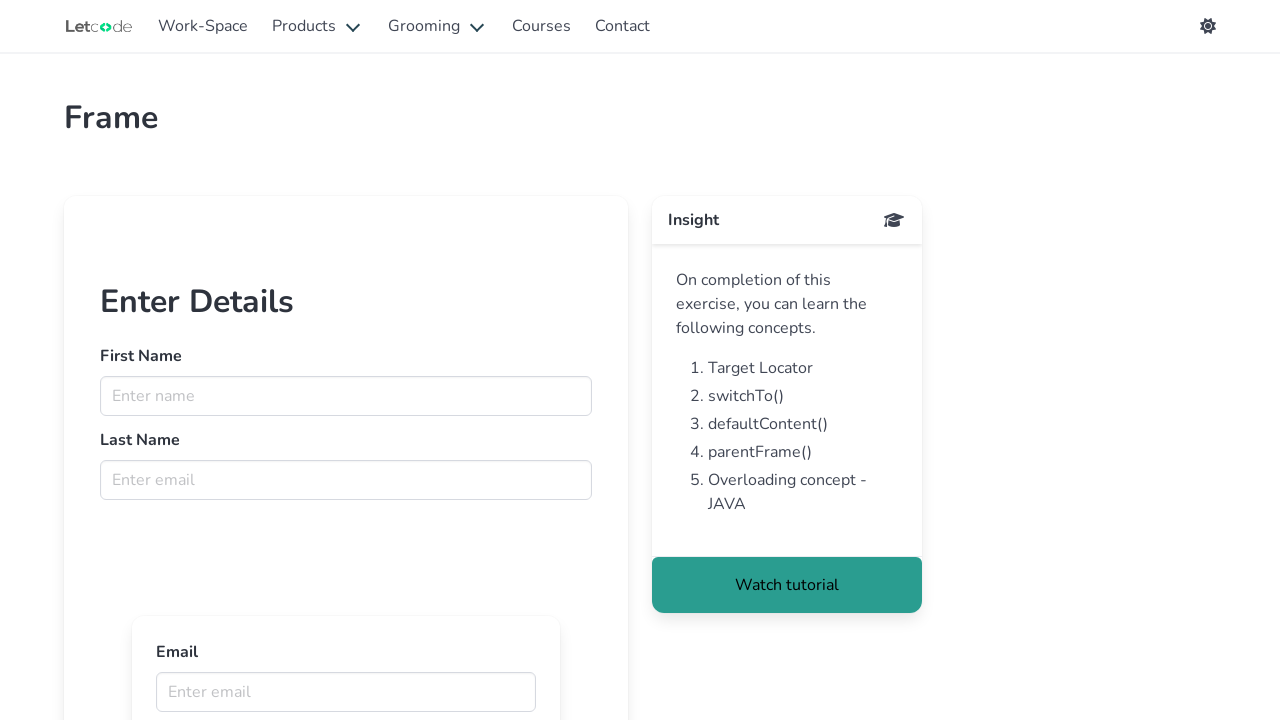

Printed frame count: 11 frames
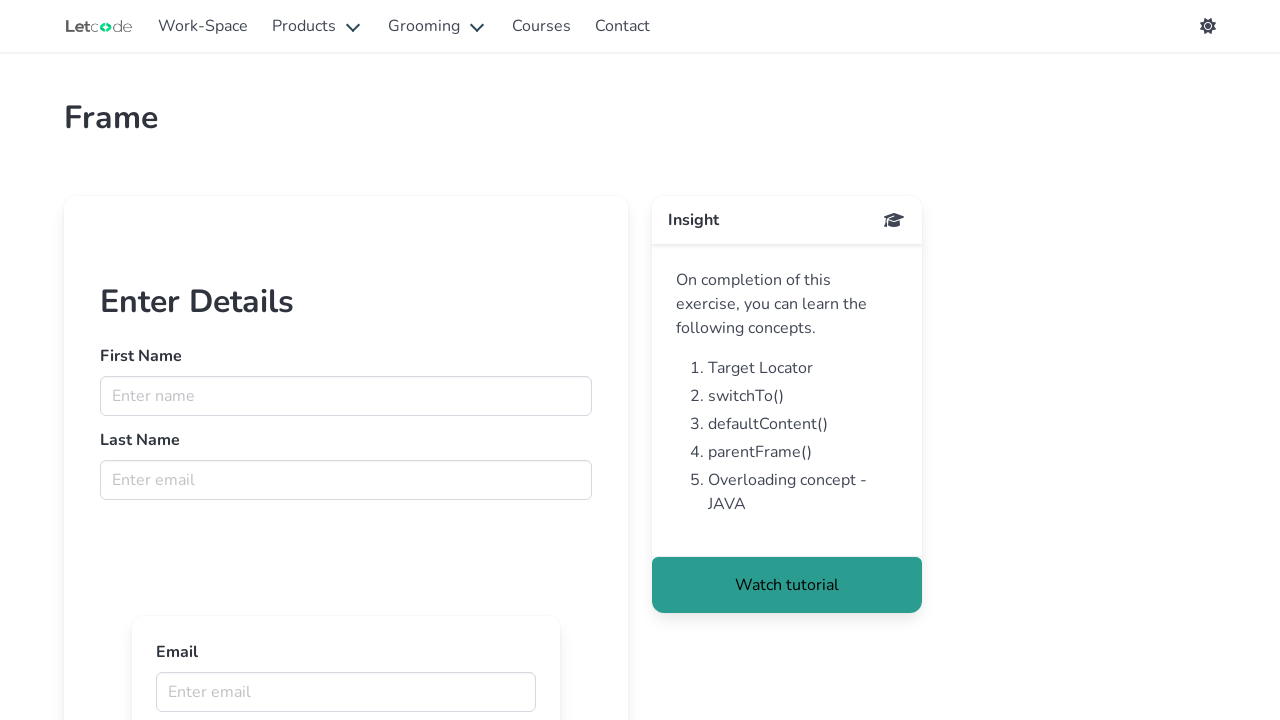

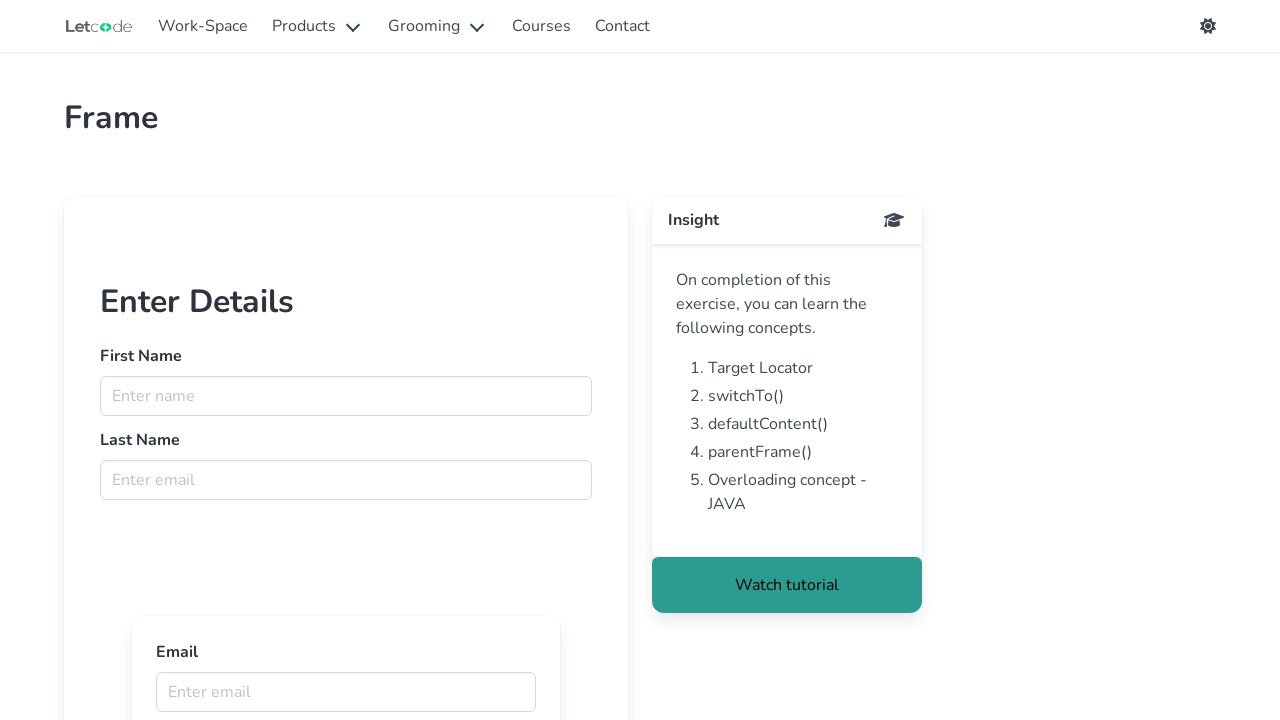